Tests a signup/contact form by filling in first name, last name, and email fields, then submitting the form

Starting URL: http://secure-retreat-92358.herokuapp.com/

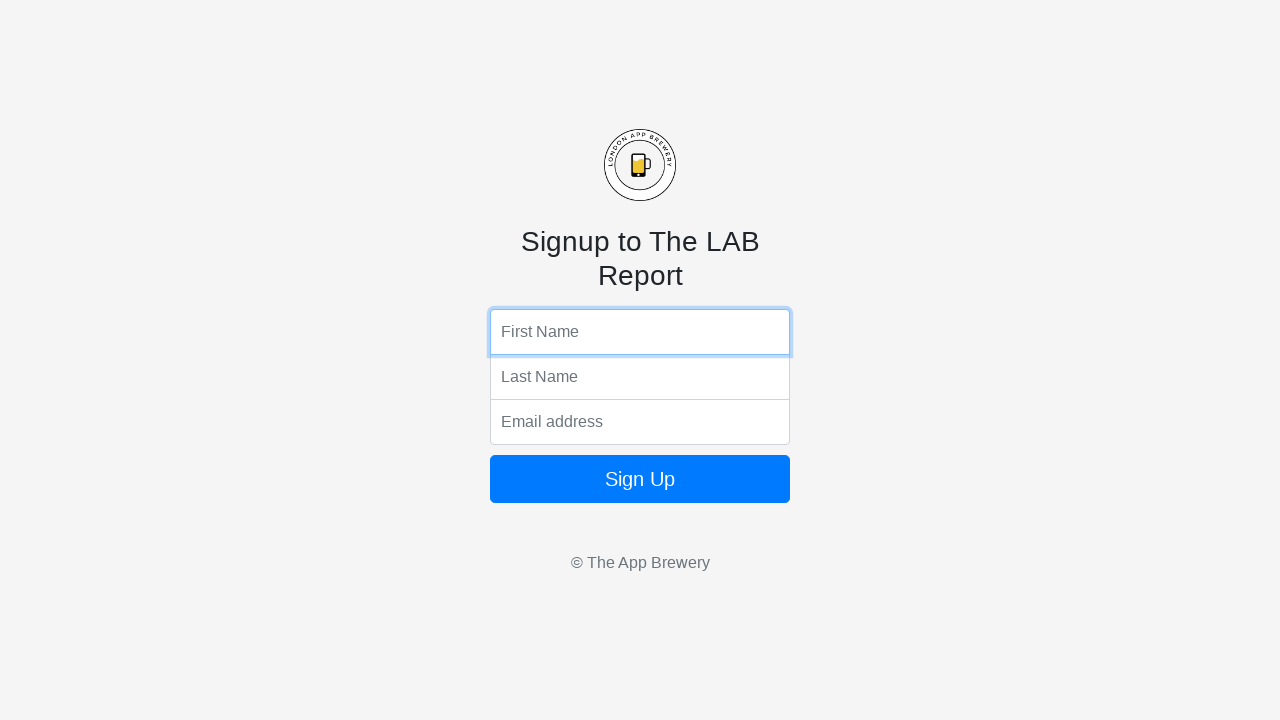

Filled first name field with 'Marcus' on input[name='fName']
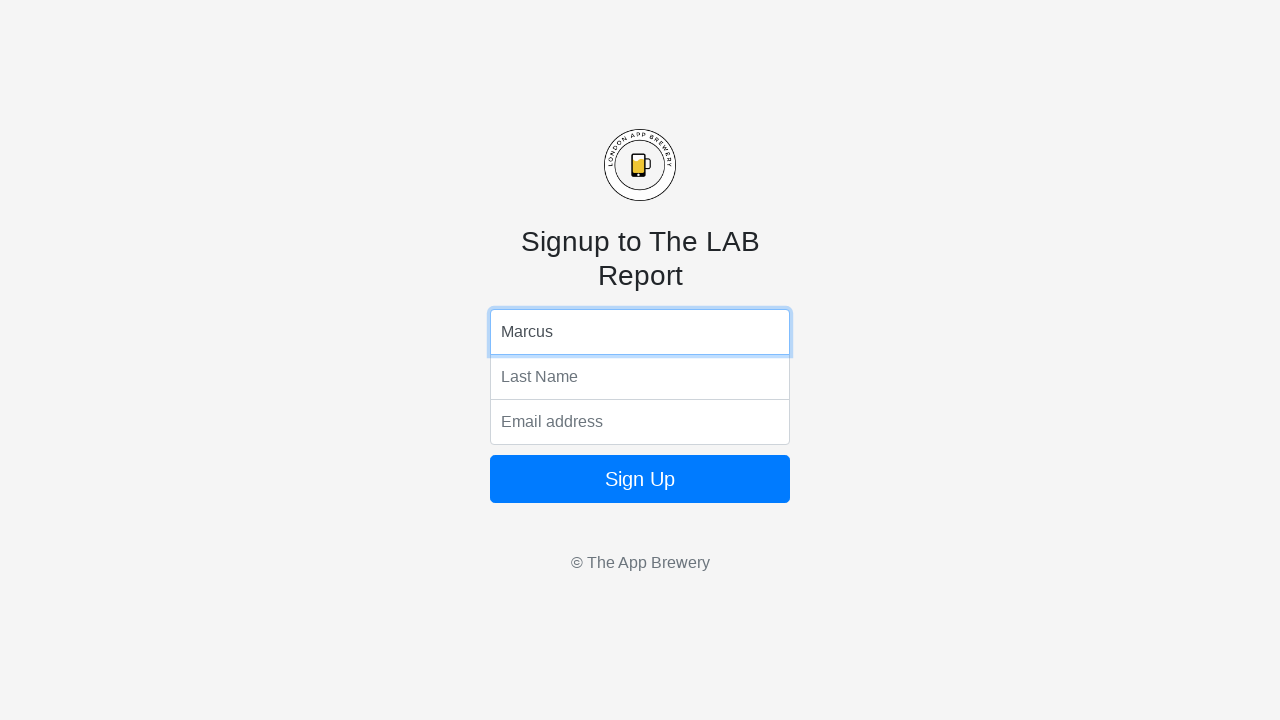

Filled last name field with 'Johnson' on input[name='lName']
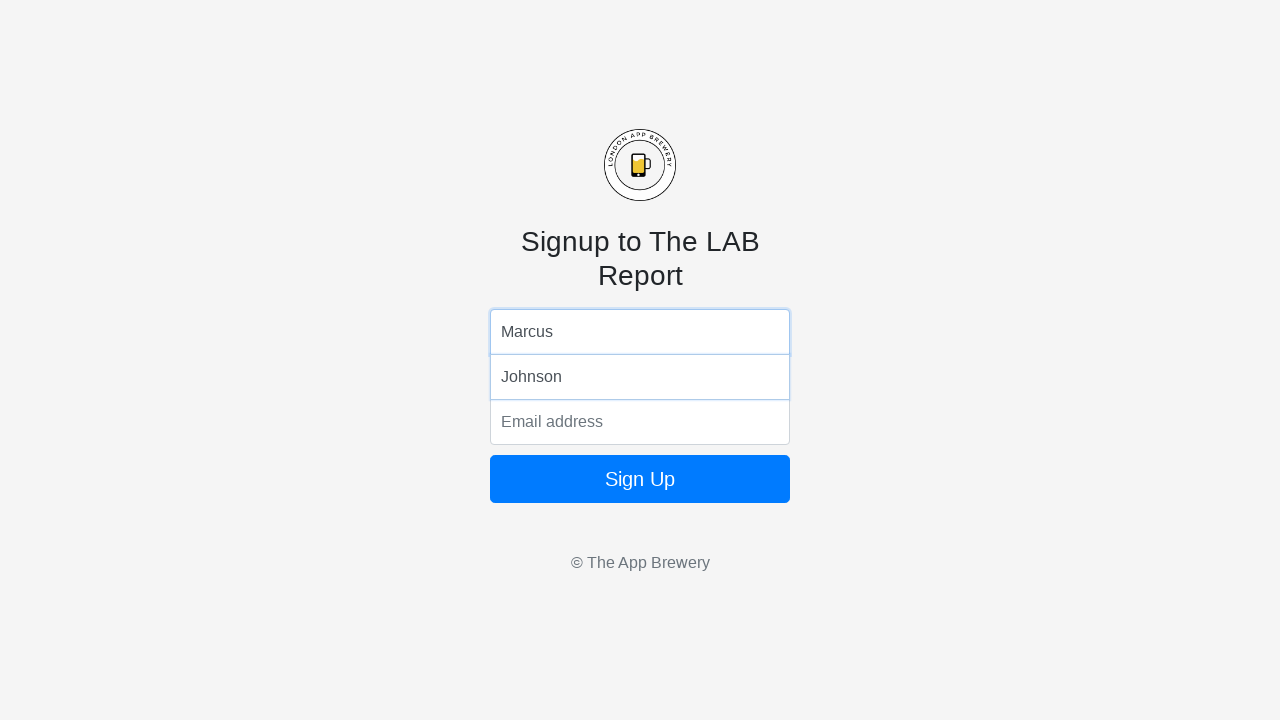

Filled email field with 'marcus.johnson@testmail.com' on input[name='email']
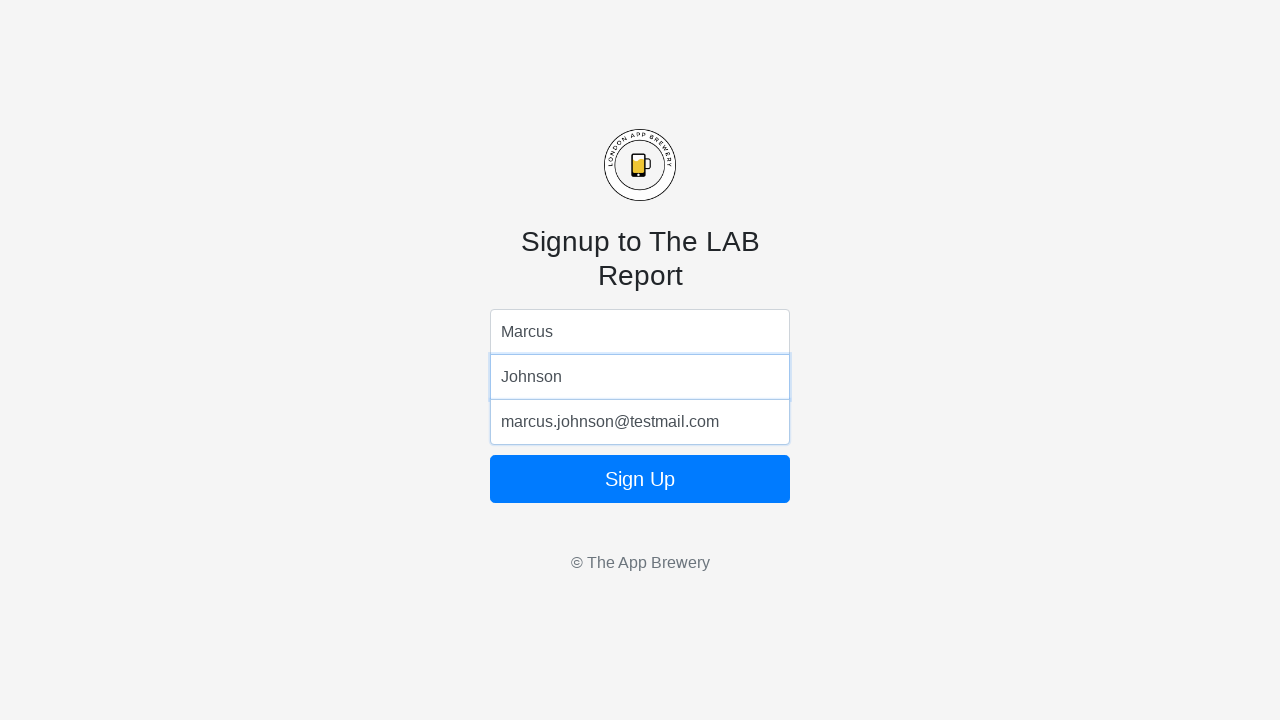

Clicked form submit button at (640, 479) on form button
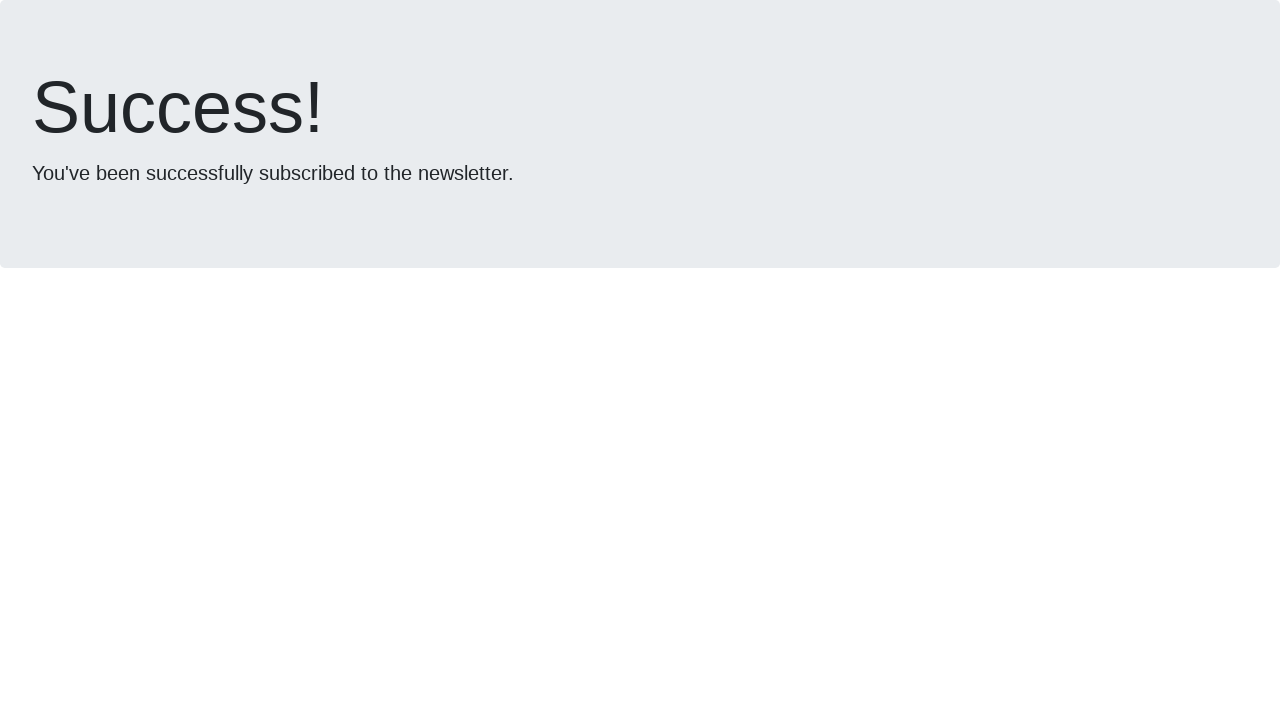

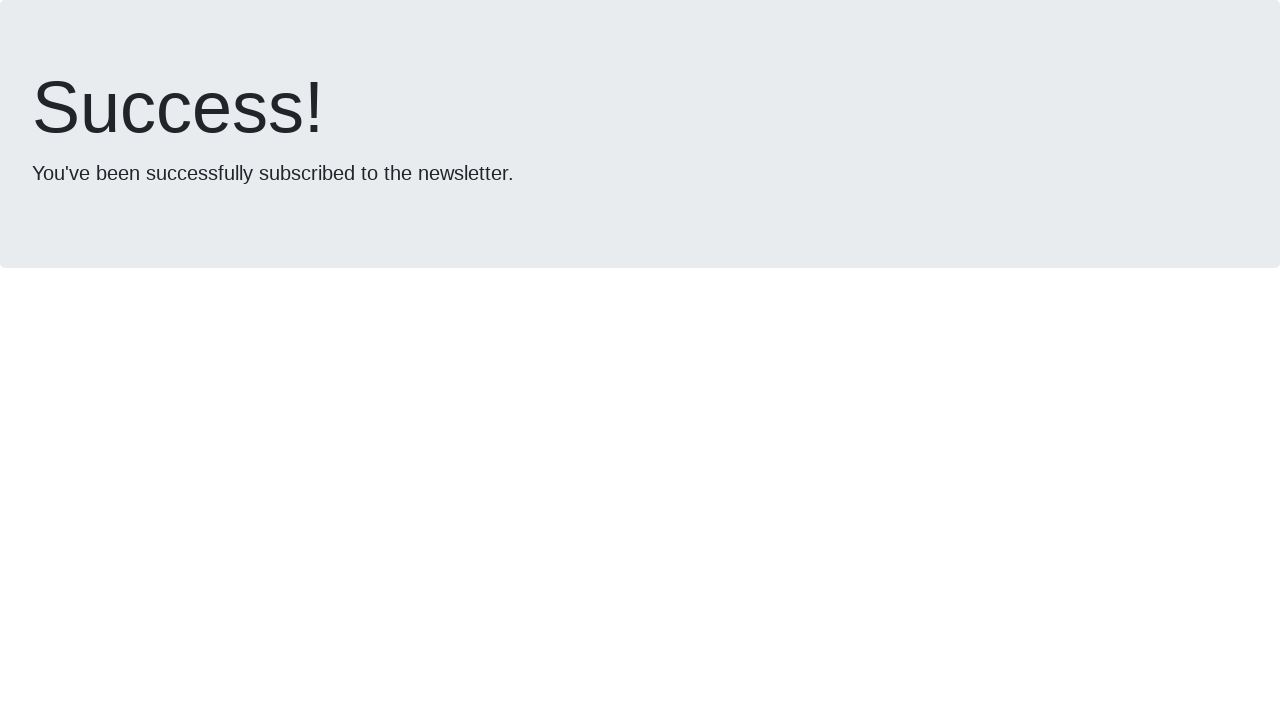